Tests adding a product to the basket from the sale section and verifying it appears in the basket

Starting URL: https://intershop5.skillbox.ru

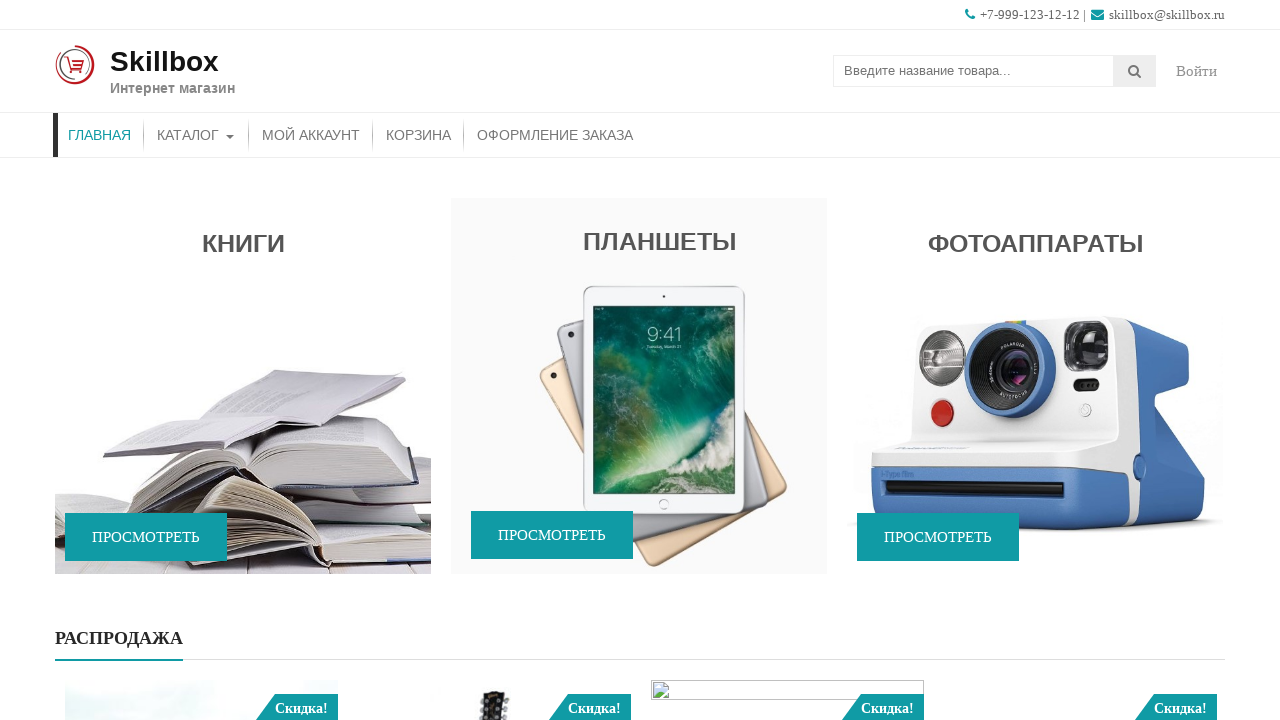

Scrolled to active product in sale section
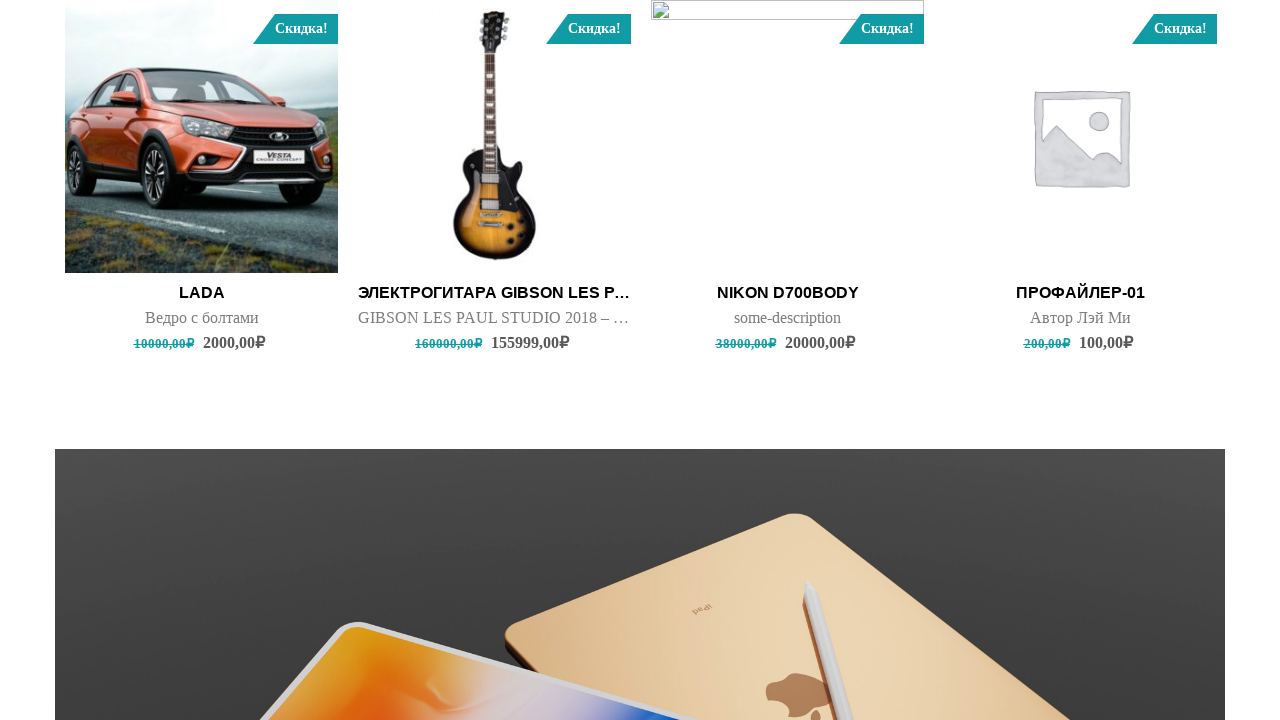

Active product element became visible
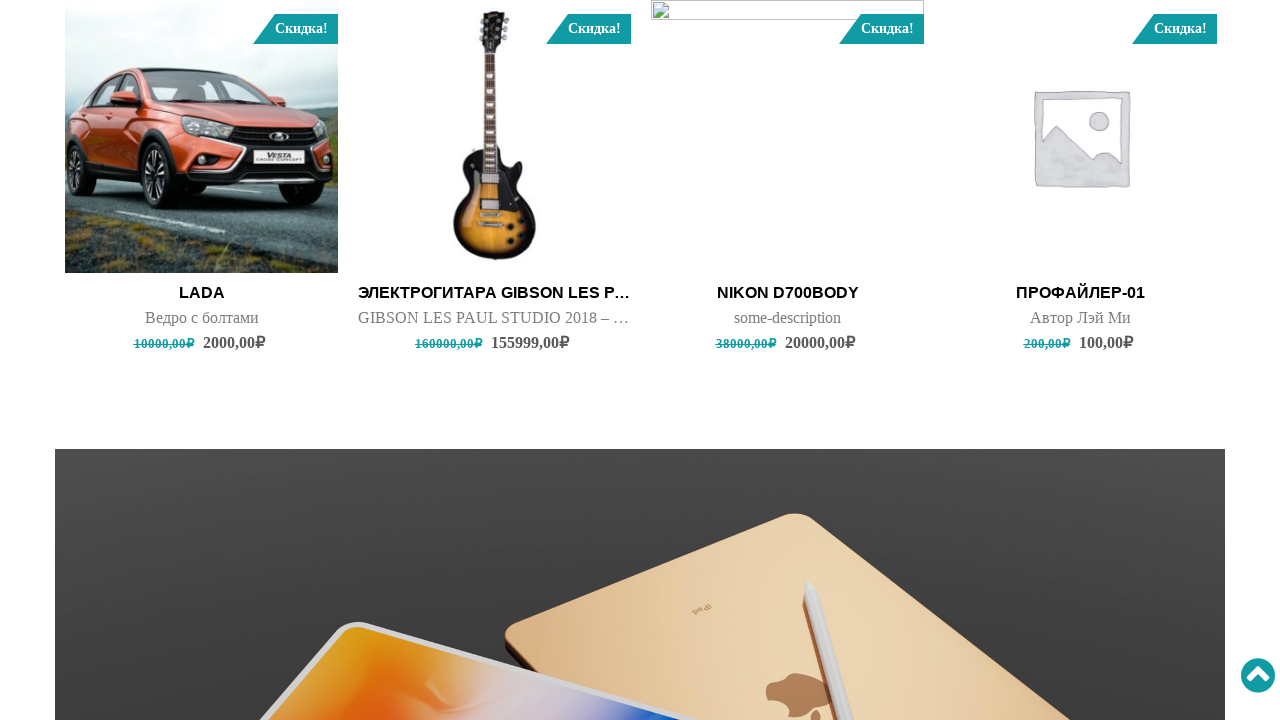

Waited for animation to complete
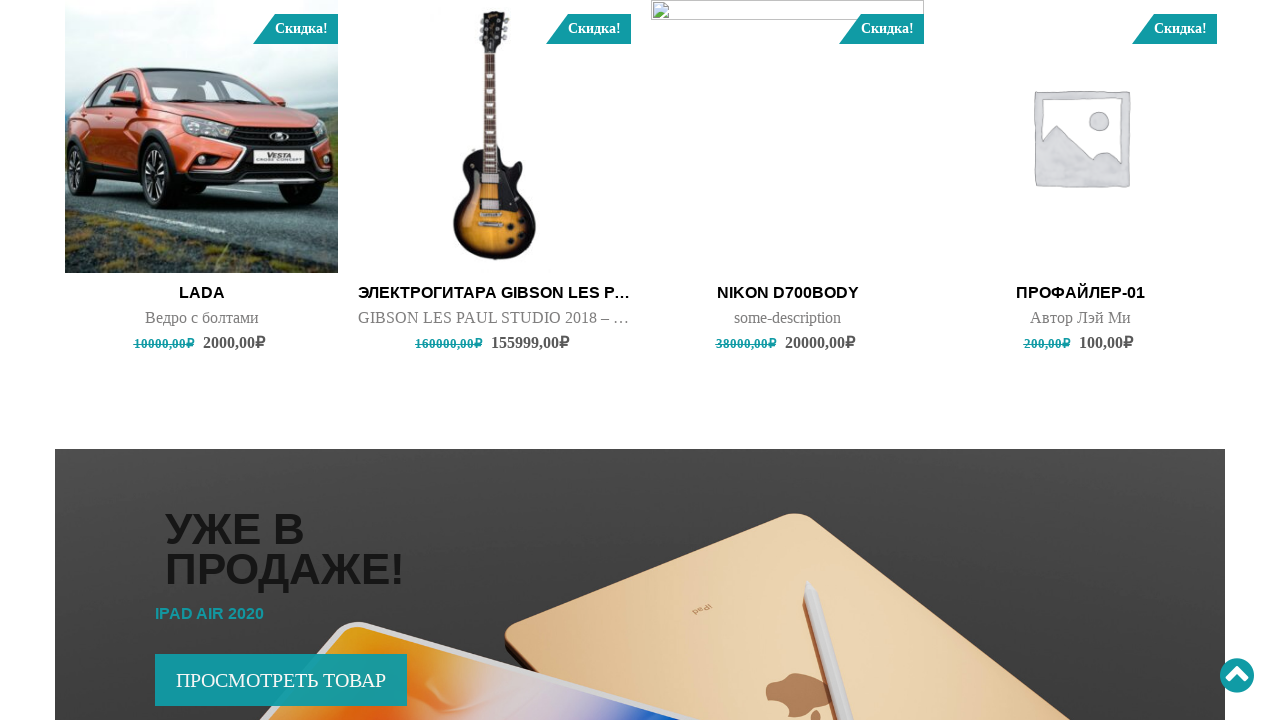

Product name element loaded
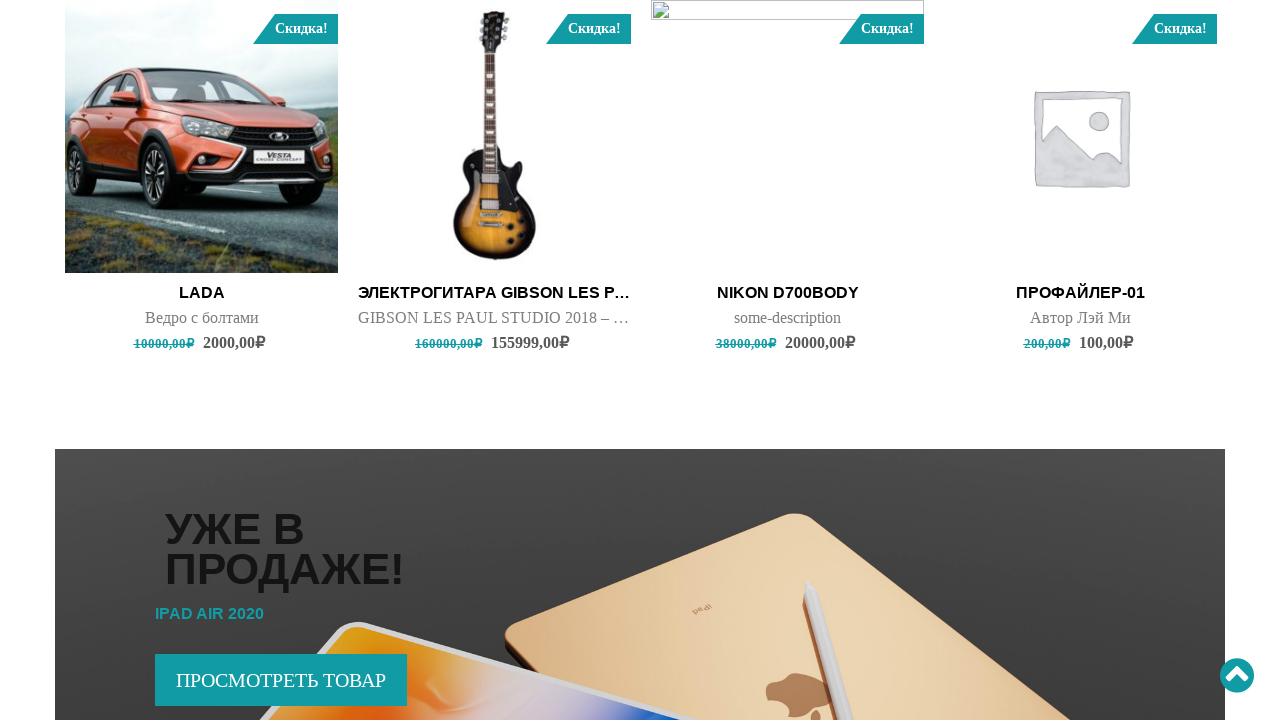

Product price element loaded
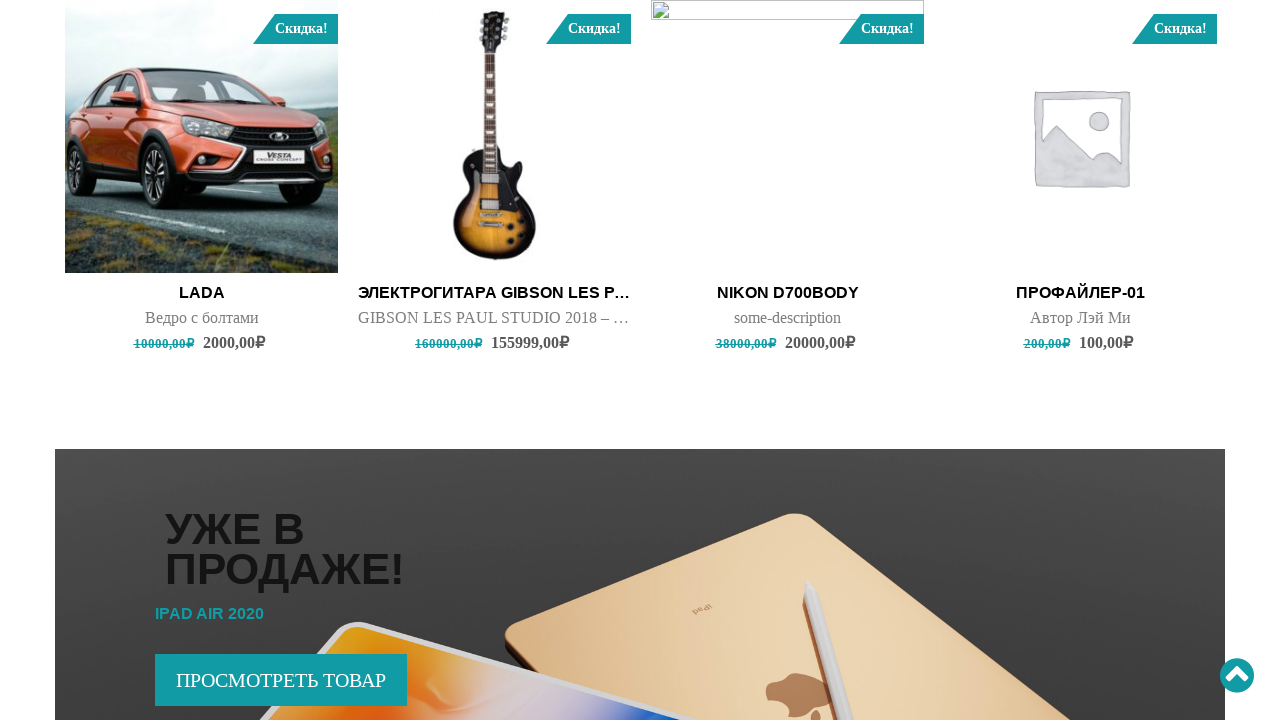

Clicked 'Add to Cart' button for the product at (494, 253) on #product1 .slick-active .add_to_cart_button
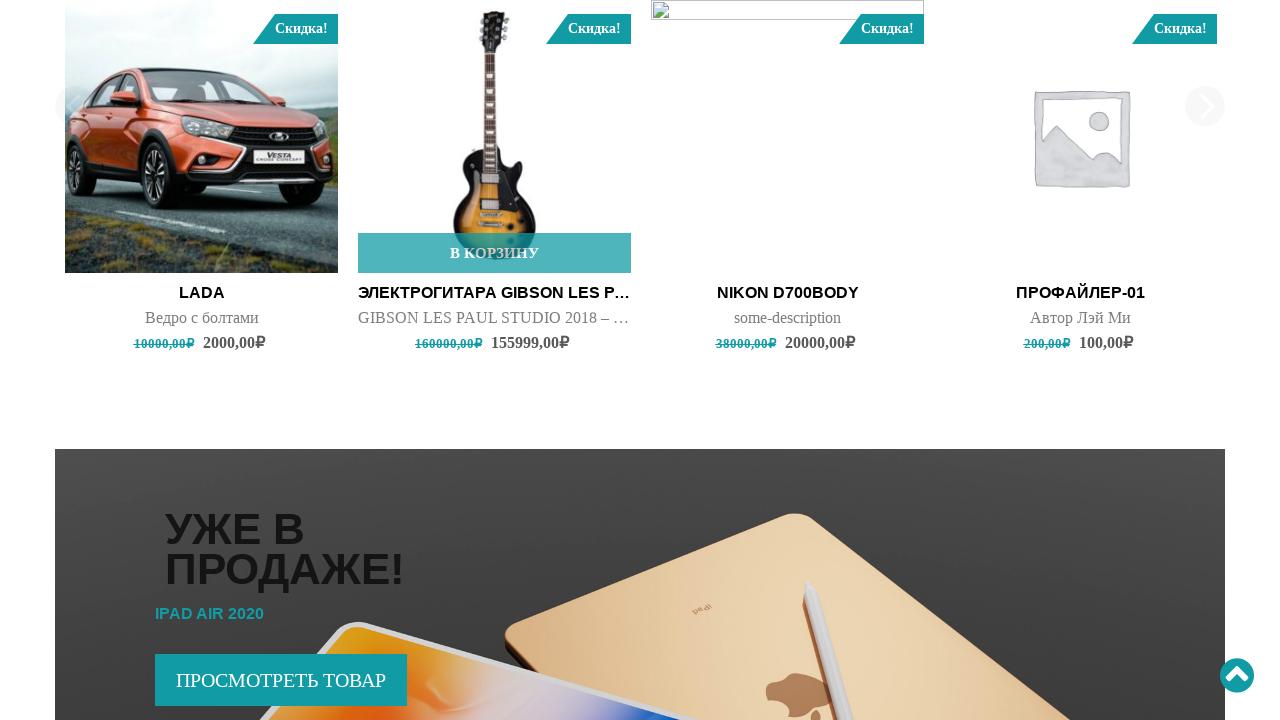

'View Cart' button appeared after adding to cart
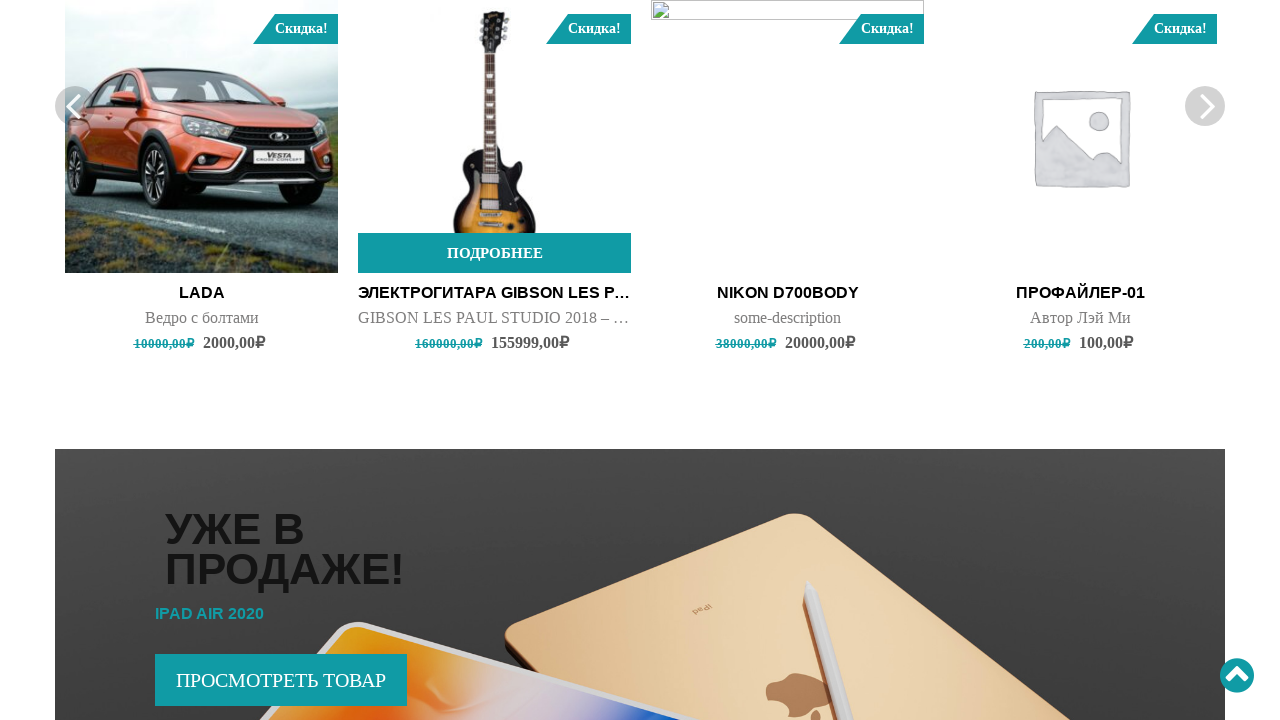

Clicked 'View Cart' button to navigate to basket at (494, 253) on #product1 .slick-active .added_to_cart
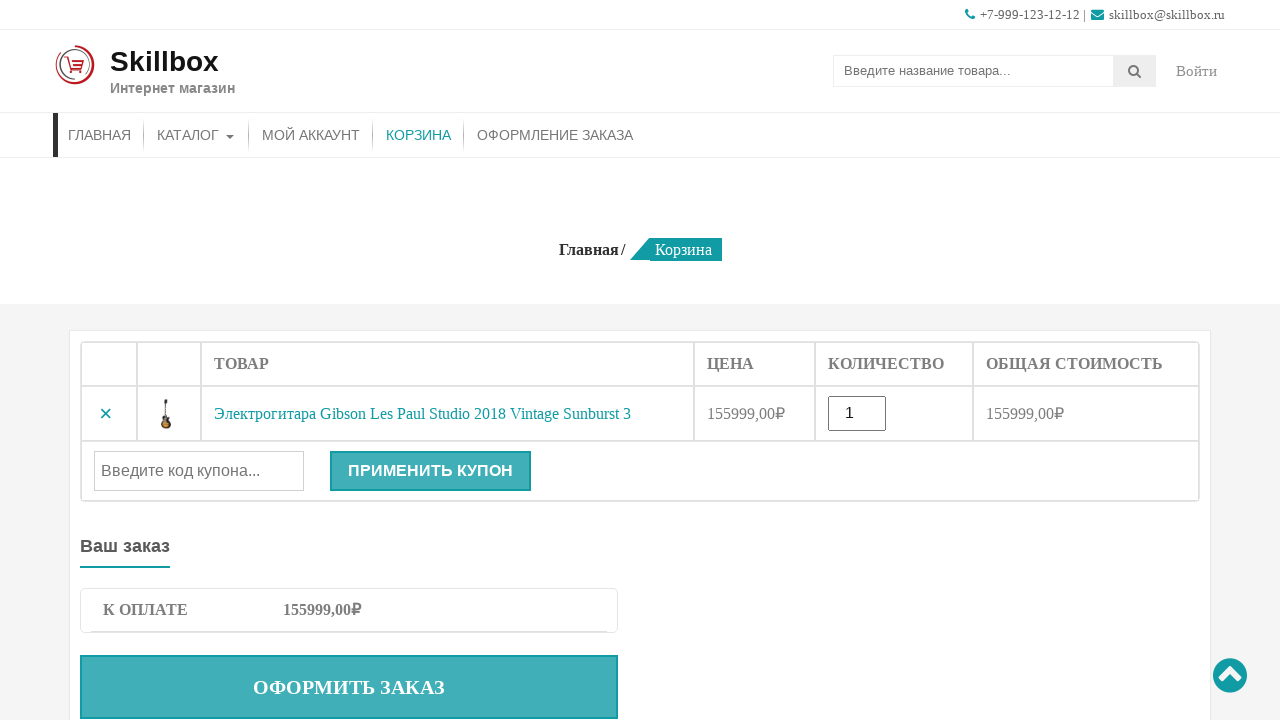

Basket page loaded and product appears in basket
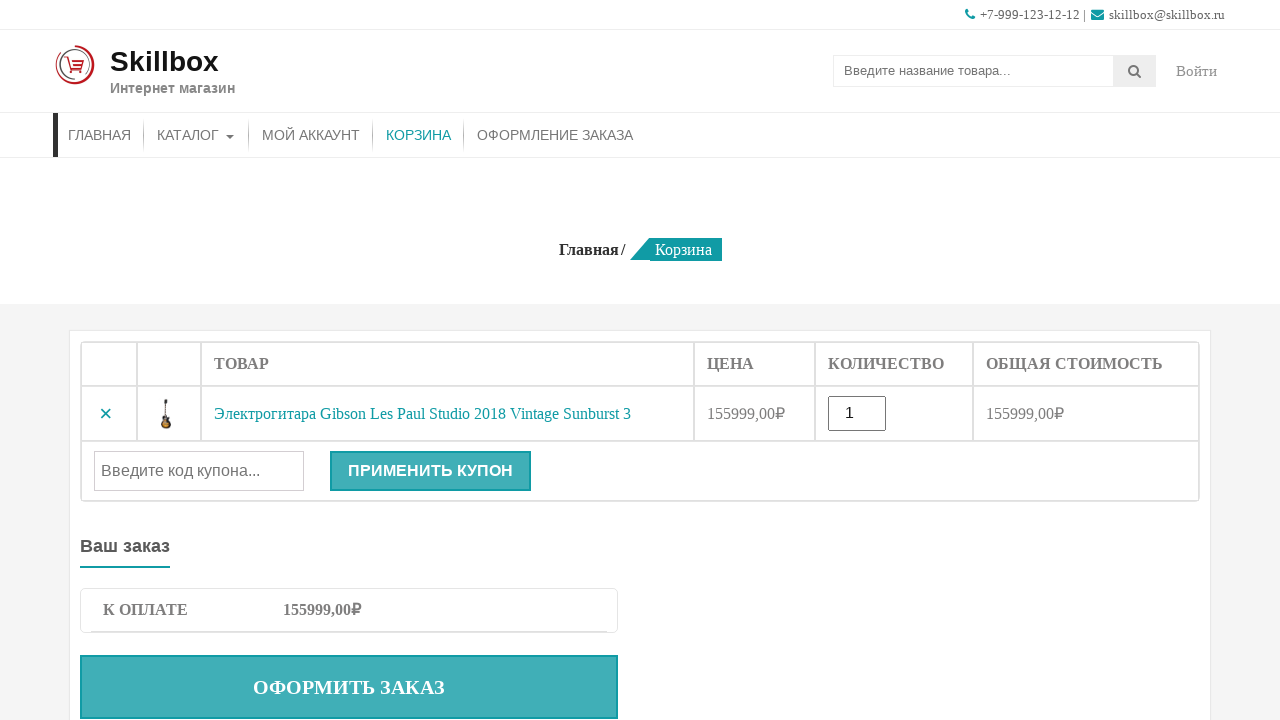

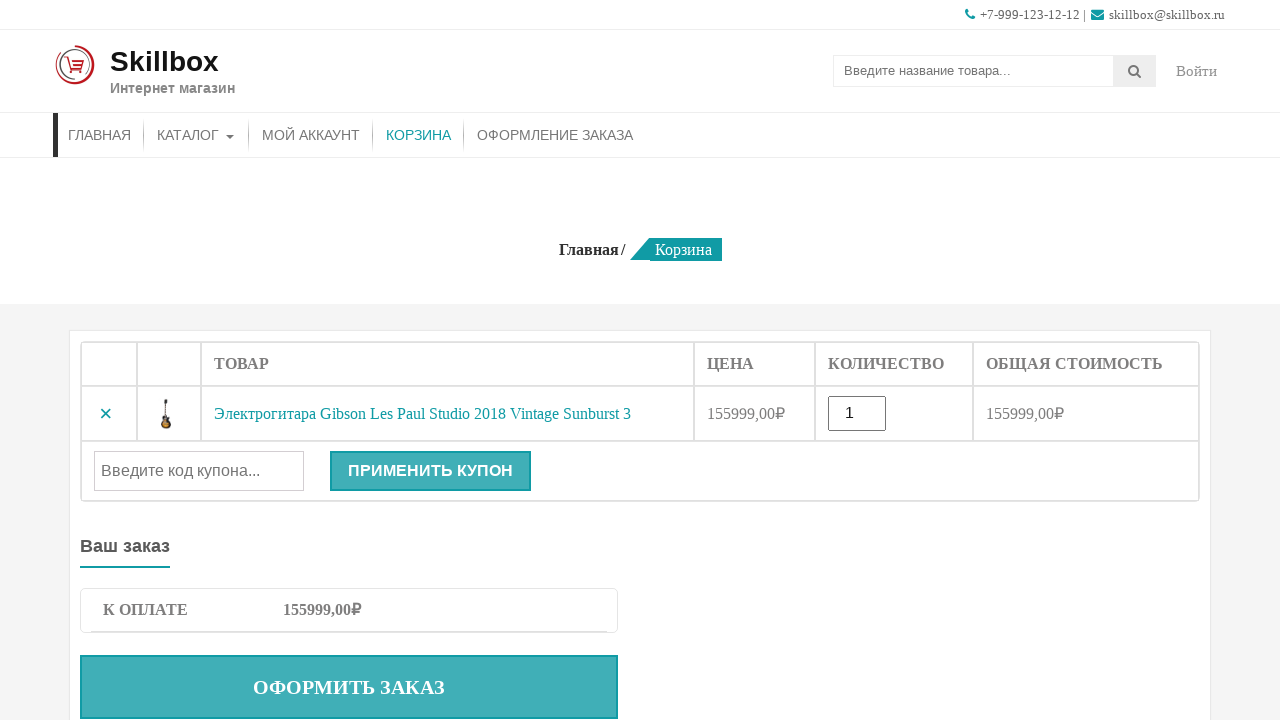